Tests browser window handling by opening a new window, switching to it, verifying content, and then closing it

Starting URL: https://demoqa.com/browser-windows

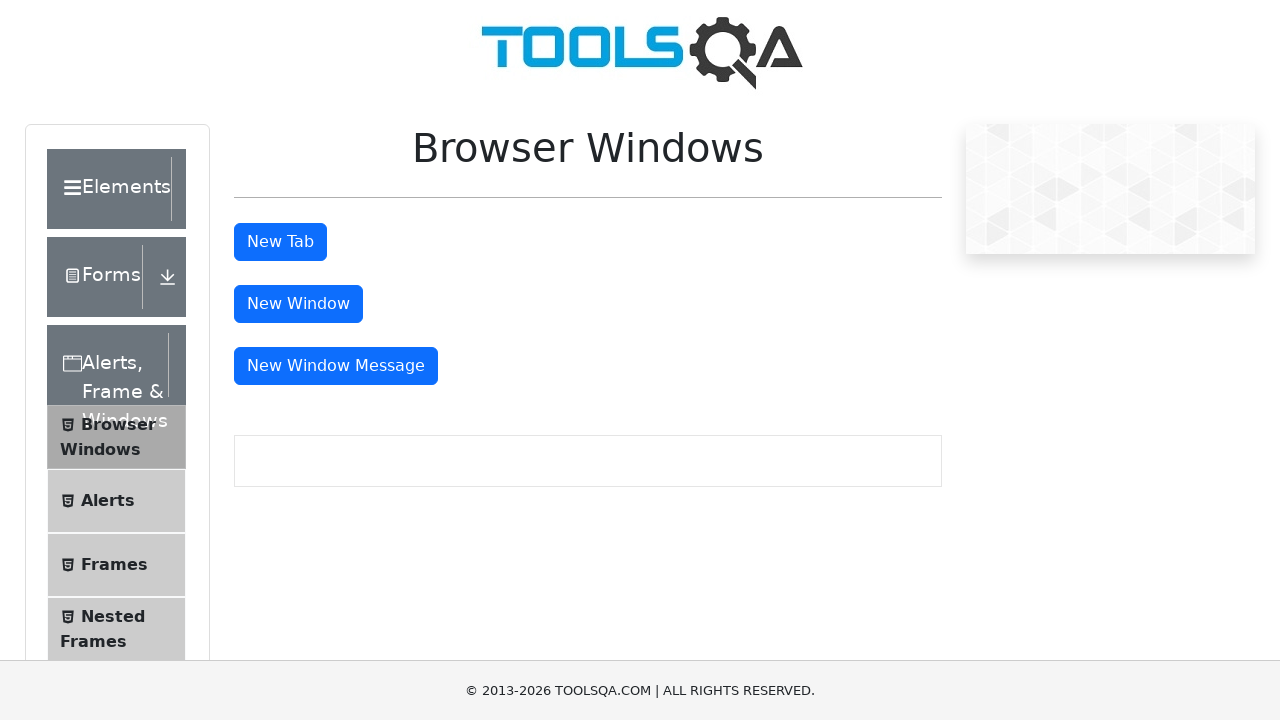

Clicked button to open new window at (298, 304) on #windowButton
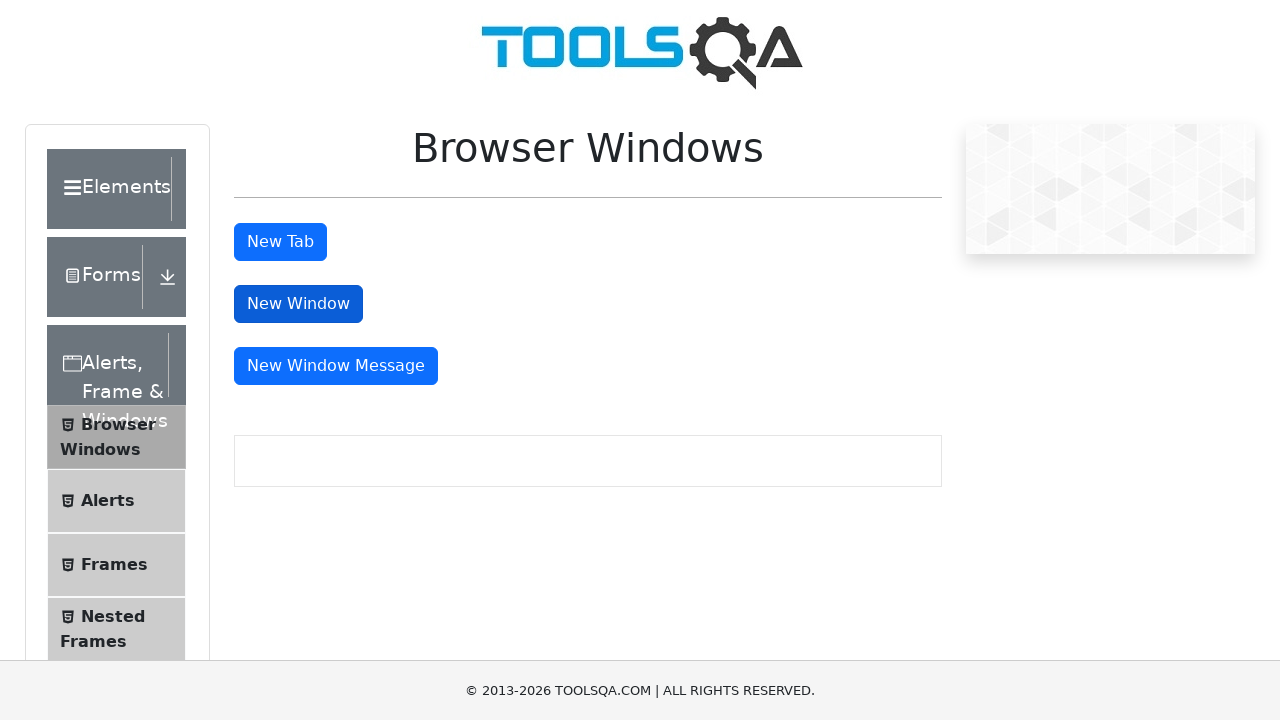

New window opened and captured
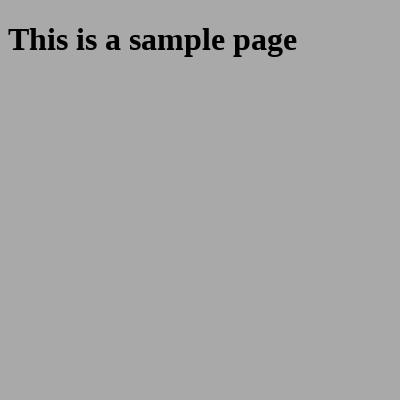

New window page loaded completely
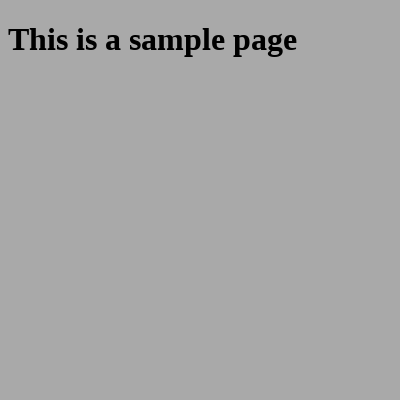

Verified heading in child window: This is a sample page
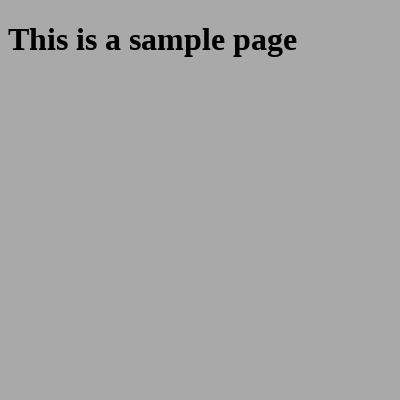

Child window closed
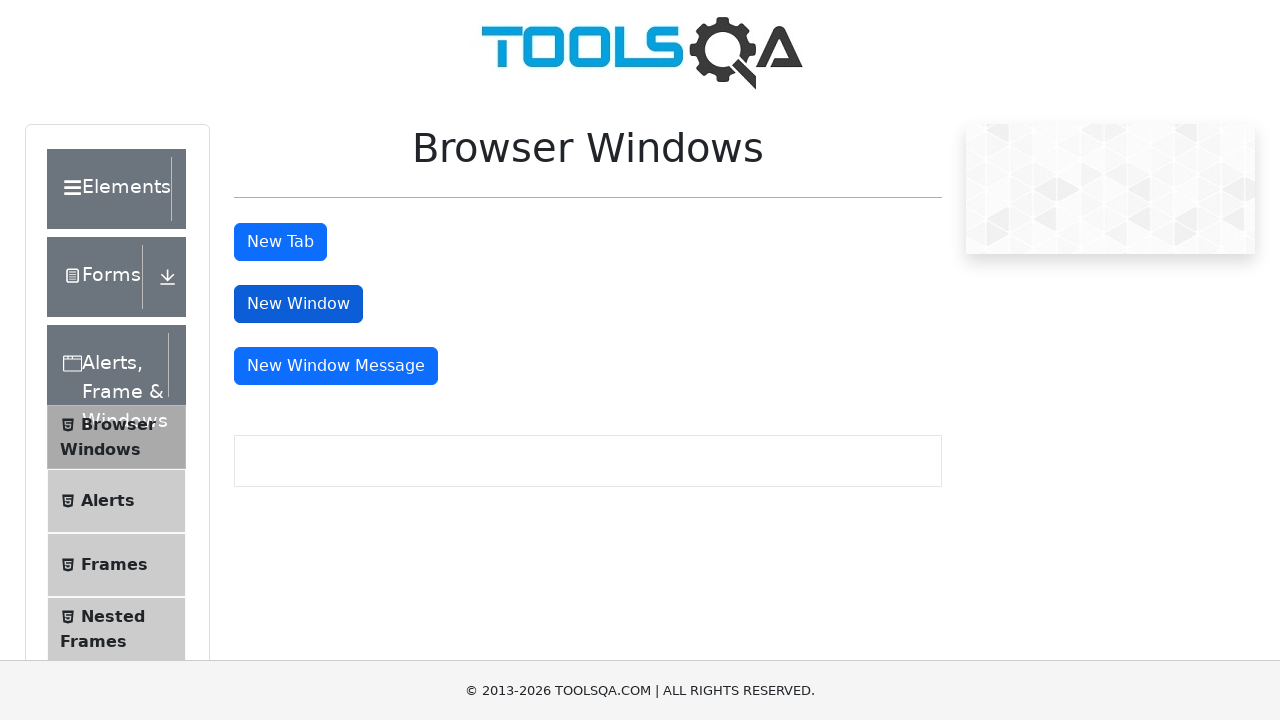

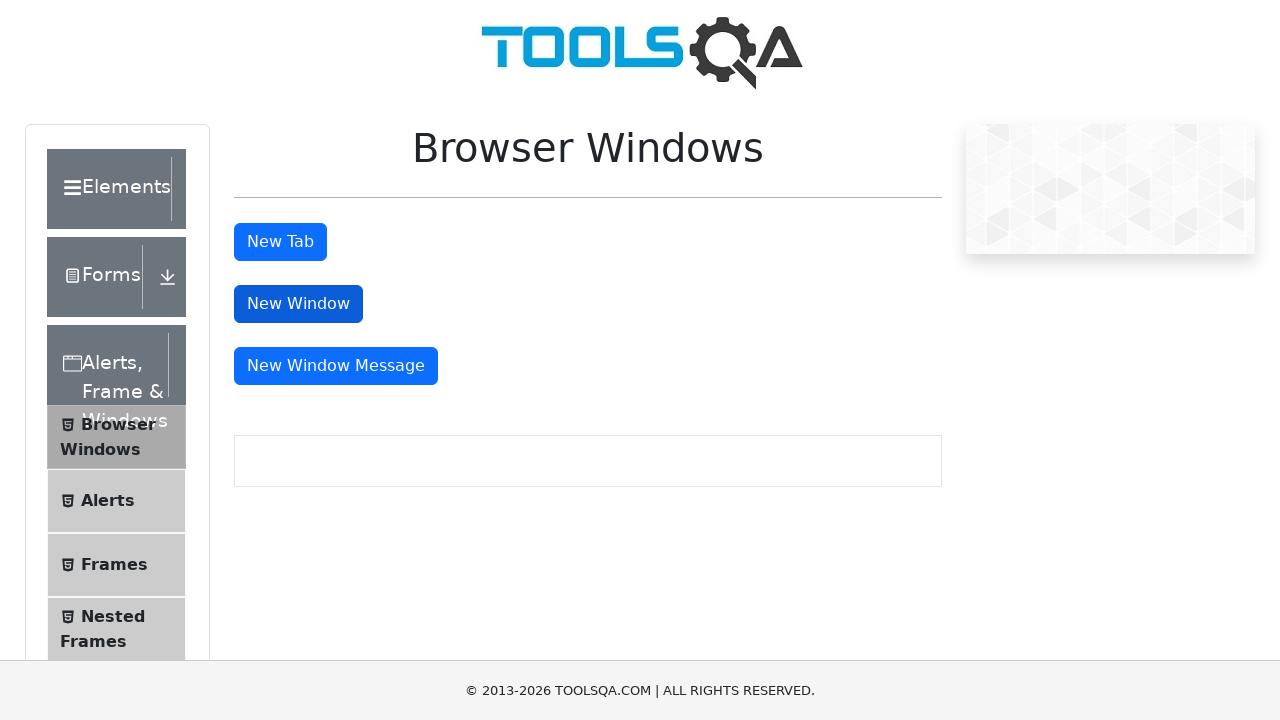